Tests clicking the Datasets tab on Hugging Face homepage and verifies navigation to the Datasets page

Starting URL: https://huggingface.co/

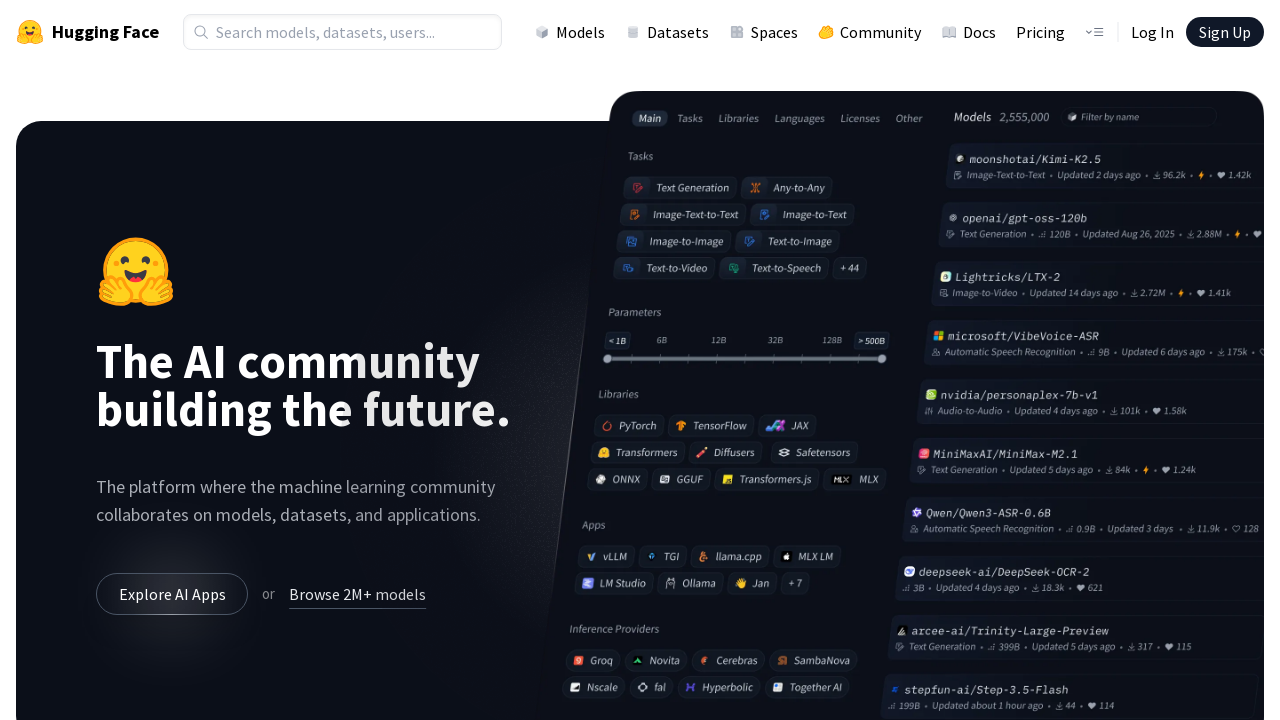

Clicked the Datasets tab in the navigation at (667, 32) on a[href='/datasets']
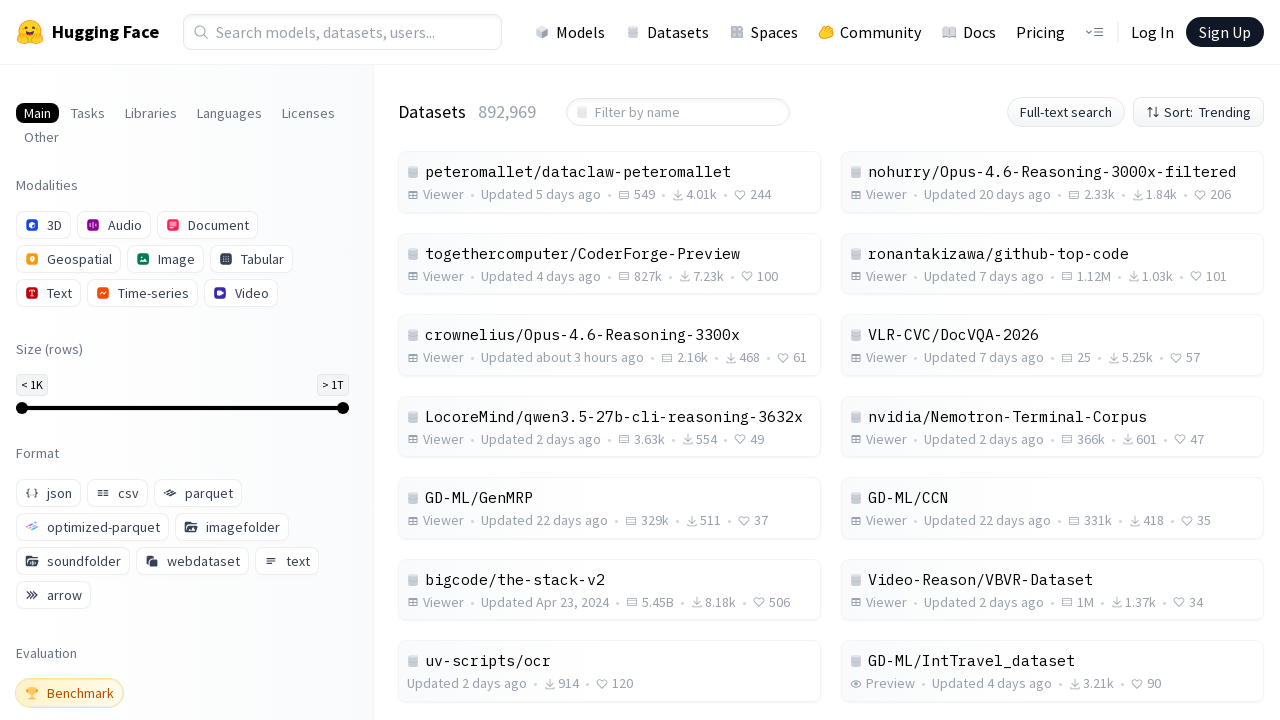

Waited for page to load and verified navigation to Datasets page
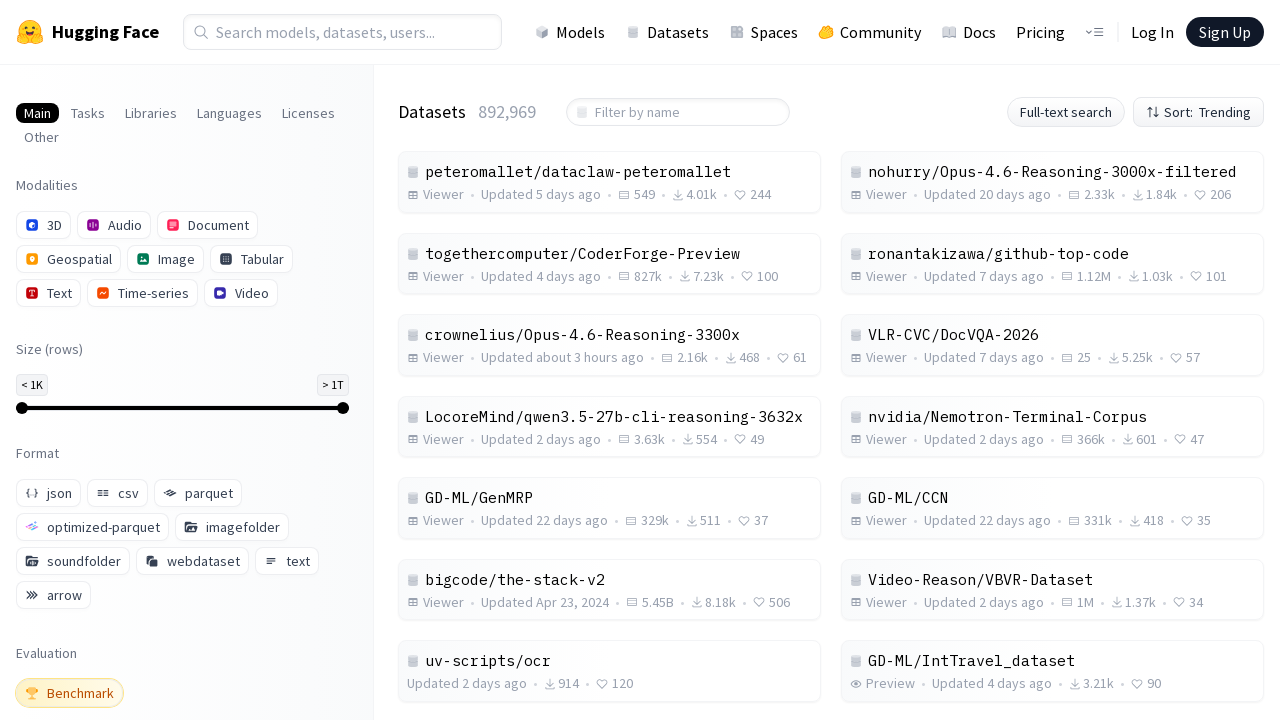

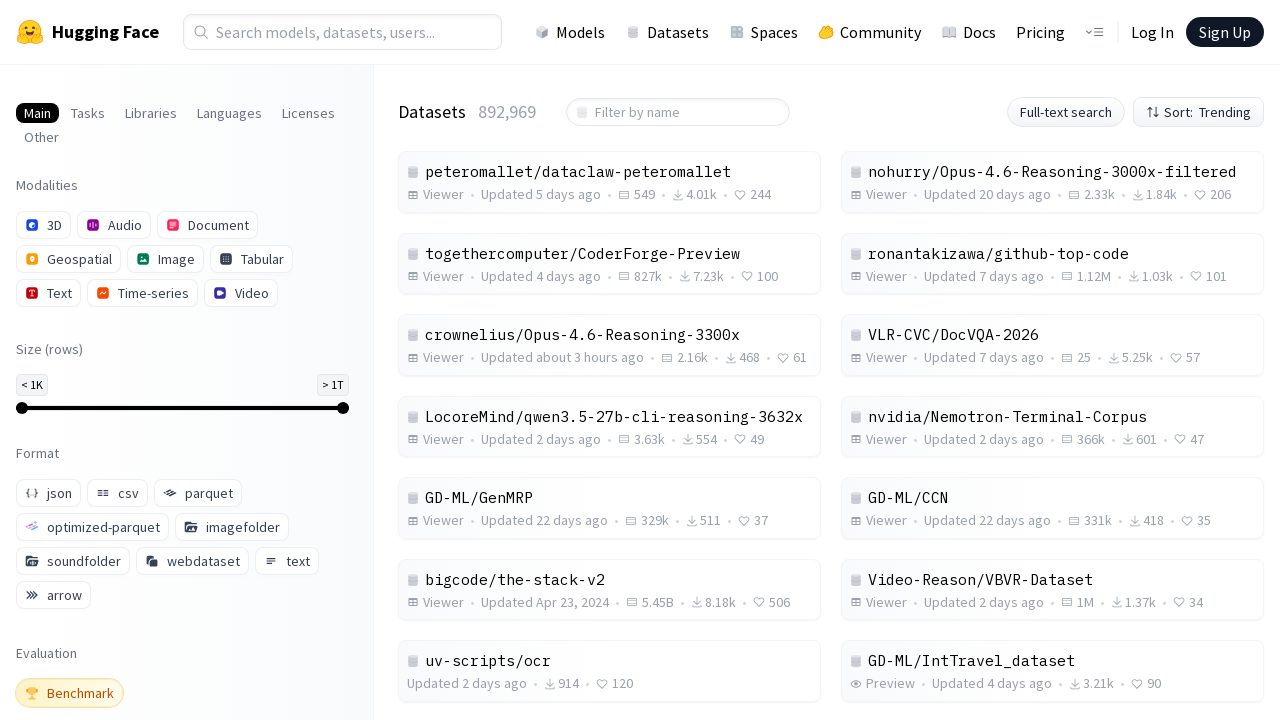